Tests interaction with shadow DOM elements on a book app by finding and filling a search input field

Starting URL: https://books-pwakit.appspot.com/

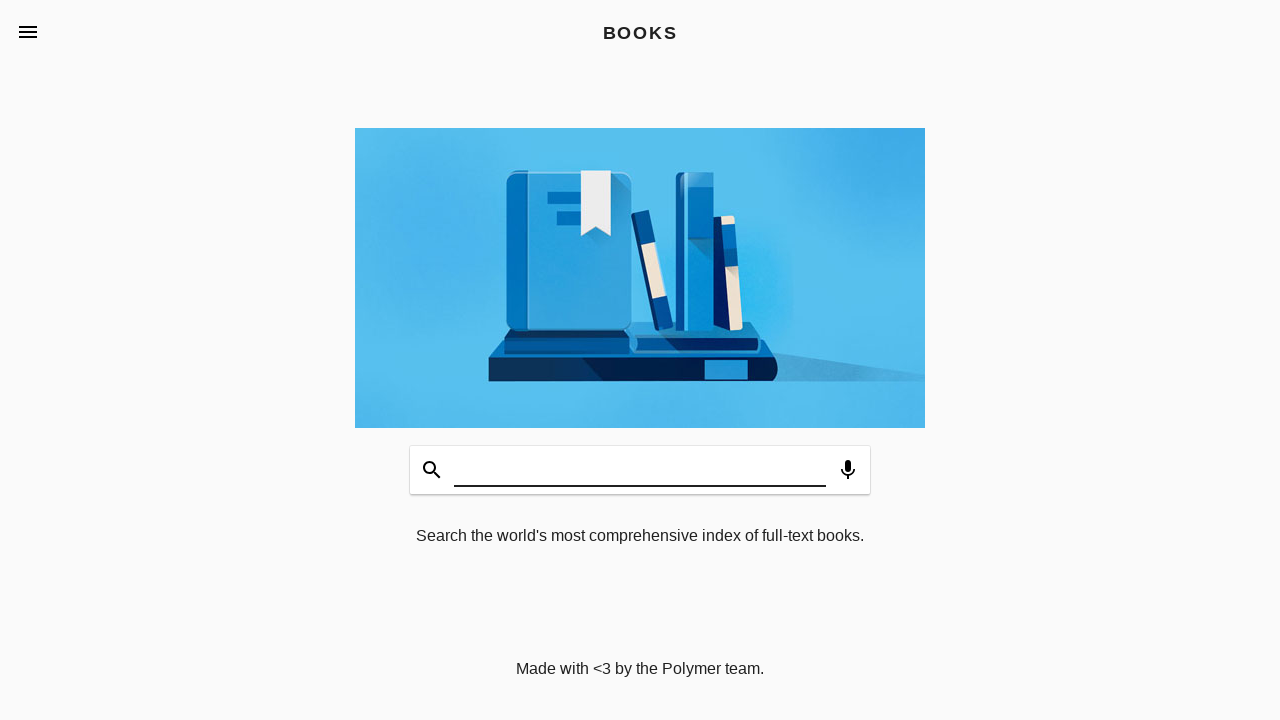

Filled search input with 'Testing' using direct selector on book-app input#input
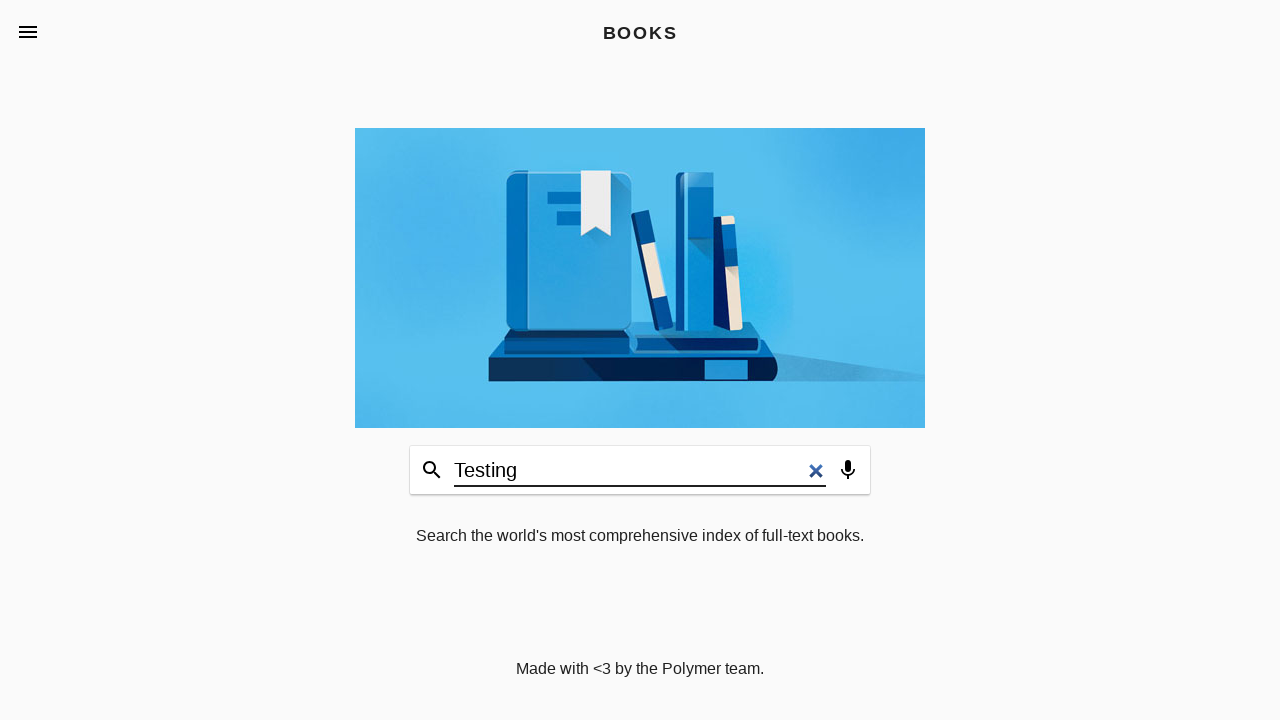

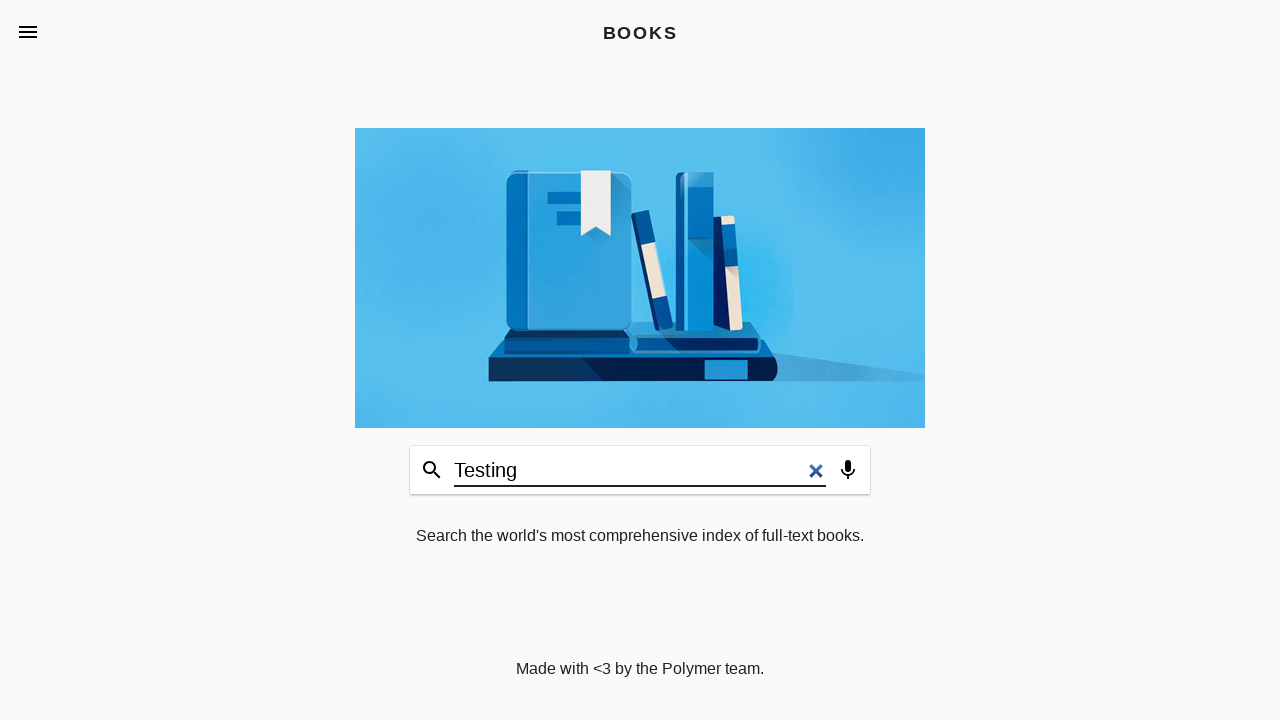